Navigates to GeeksforGeeks, then to DuckDuckGo, and performs window operations like refresh, maximize, and minimize

Starting URL: https://www.geeksforgeeks.org/

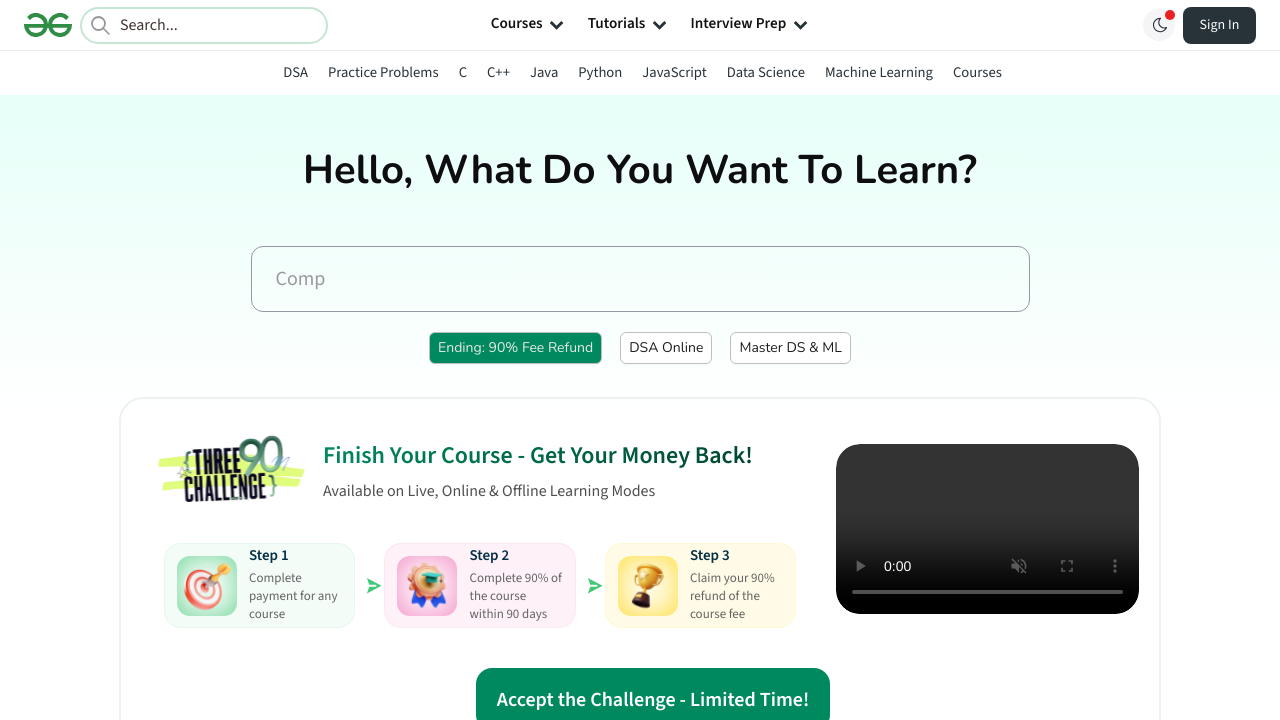

Navigated to DuckDuckGo from GeeksforGeeks
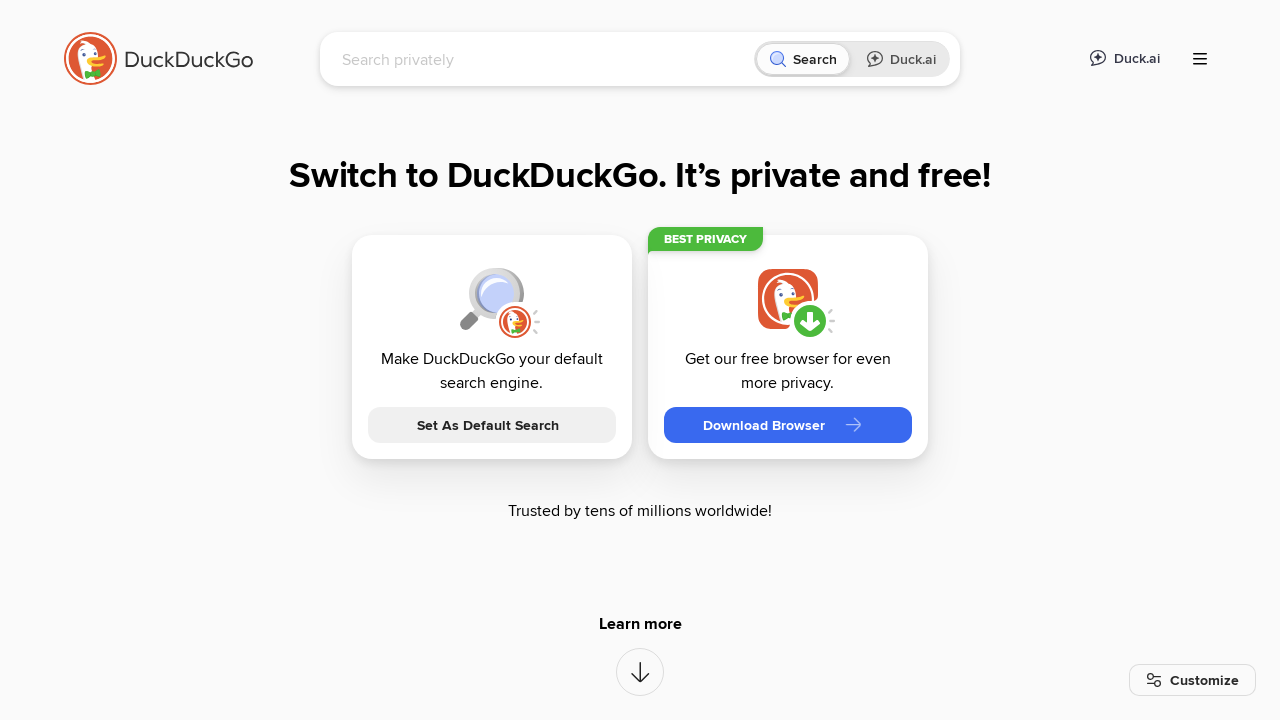

Refreshed DuckDuckGo page
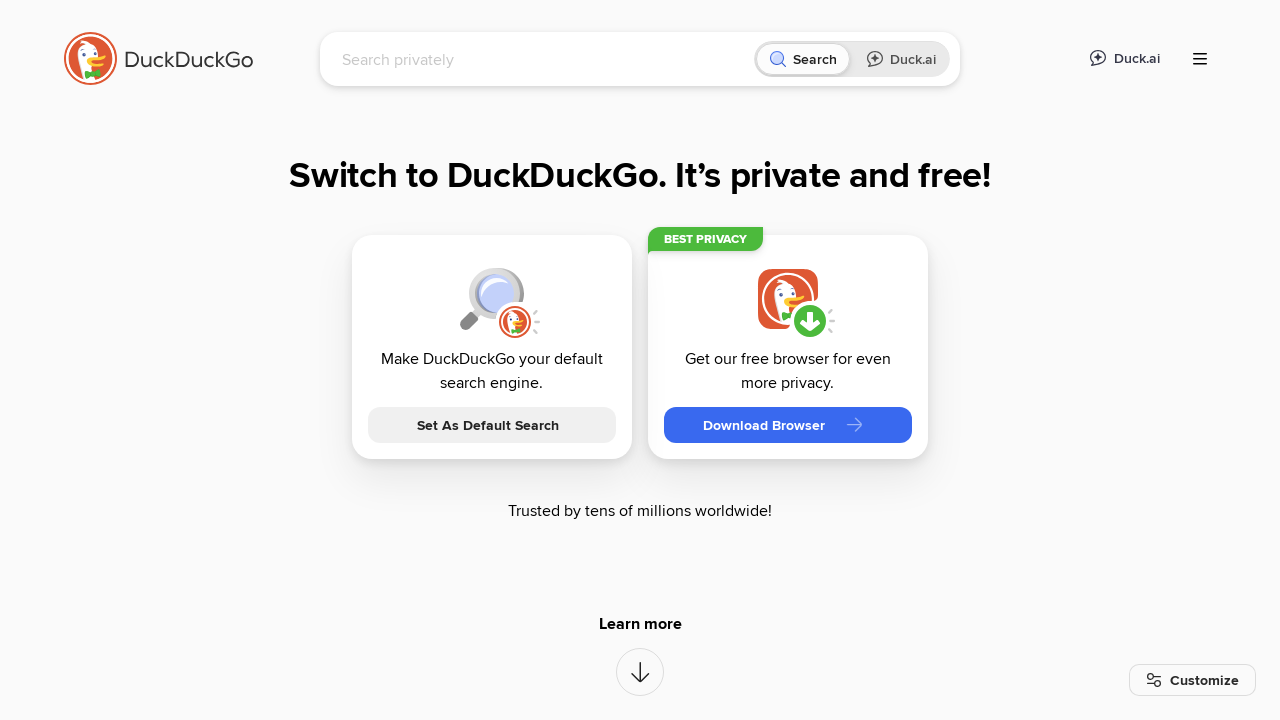

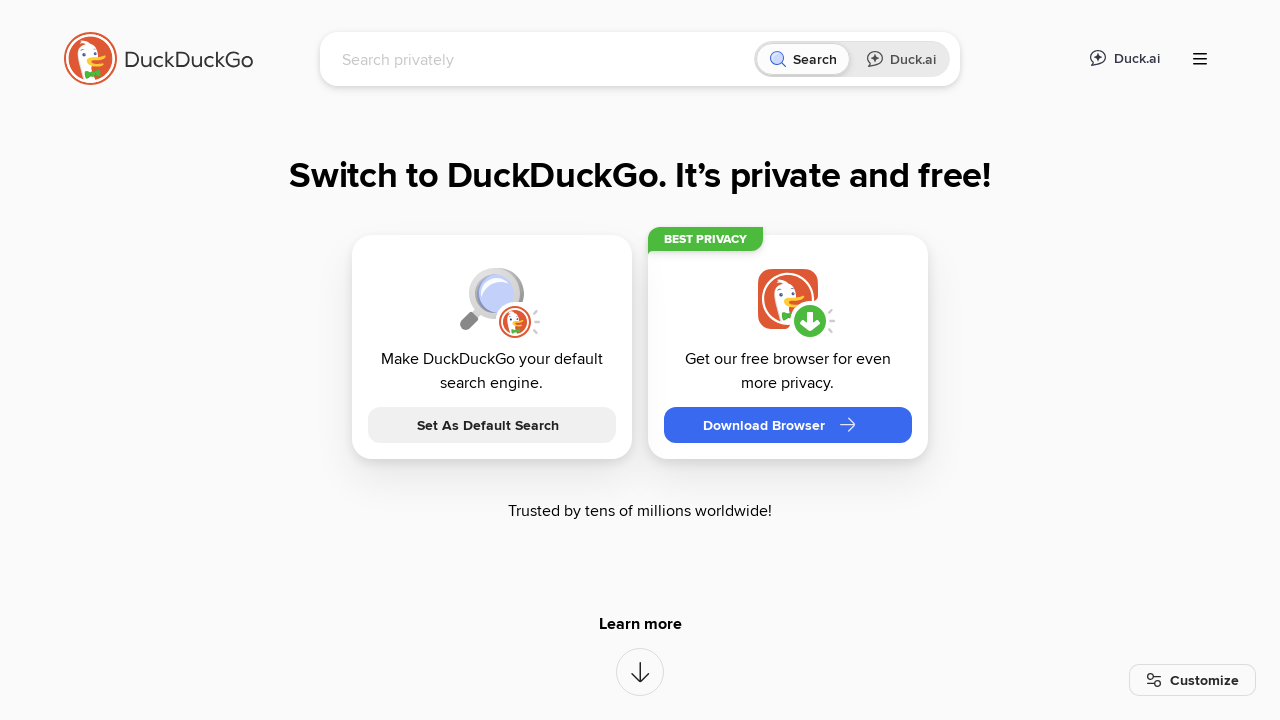